Tests that the Clear completed button is hidden when no items are completed

Starting URL: https://demo.playwright.dev/todomvc

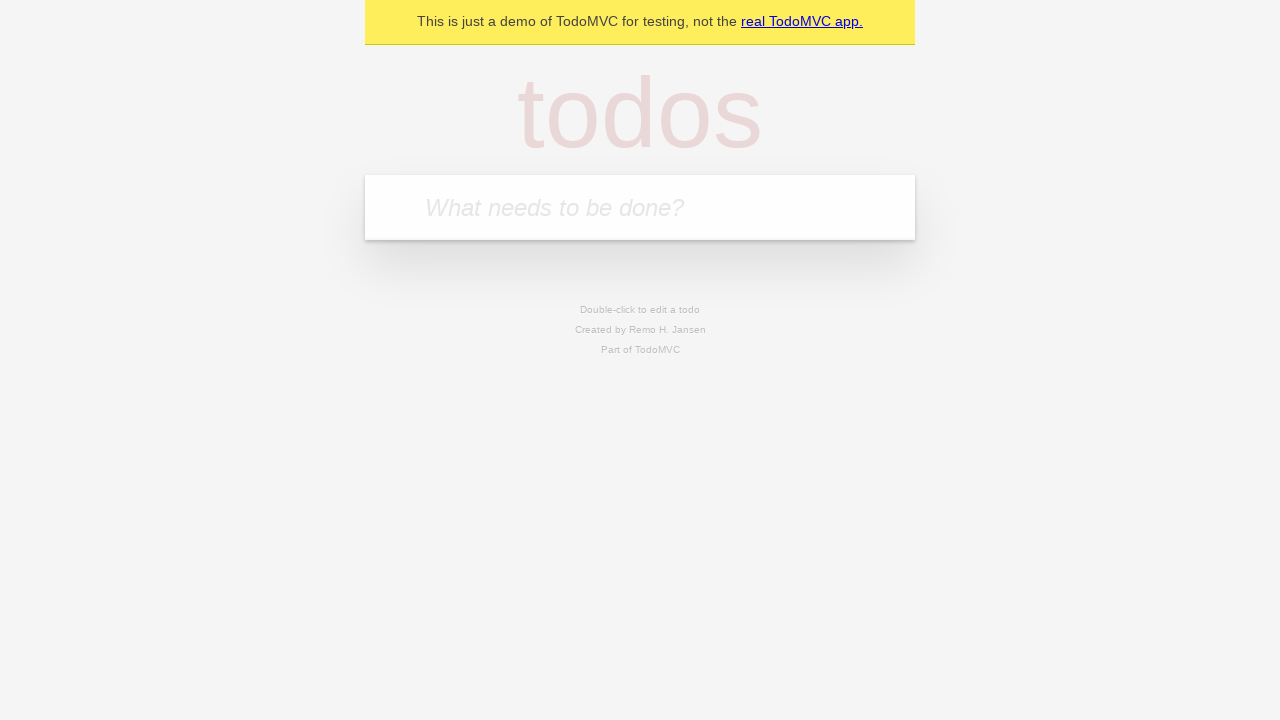

Filled todo input with 'buy some cheese' on internal:attr=[placeholder="What needs to be done?"i]
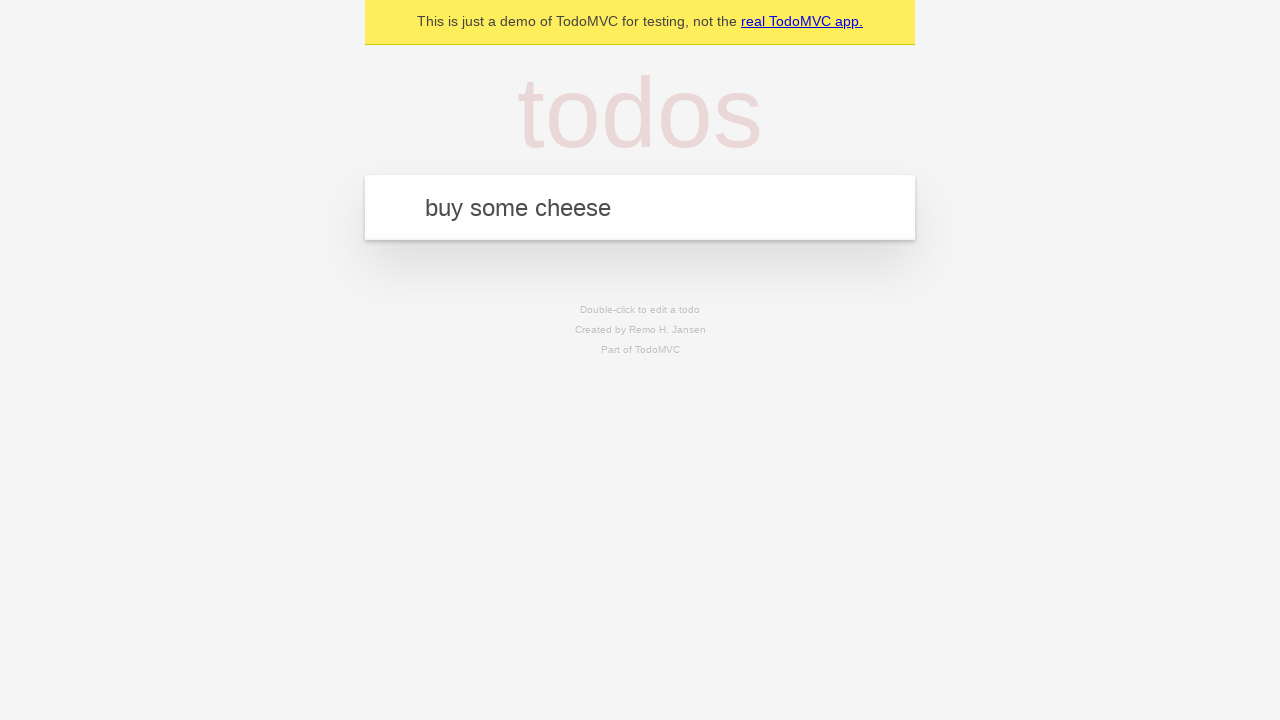

Pressed Enter to create todo 'buy some cheese' on internal:attr=[placeholder="What needs to be done?"i]
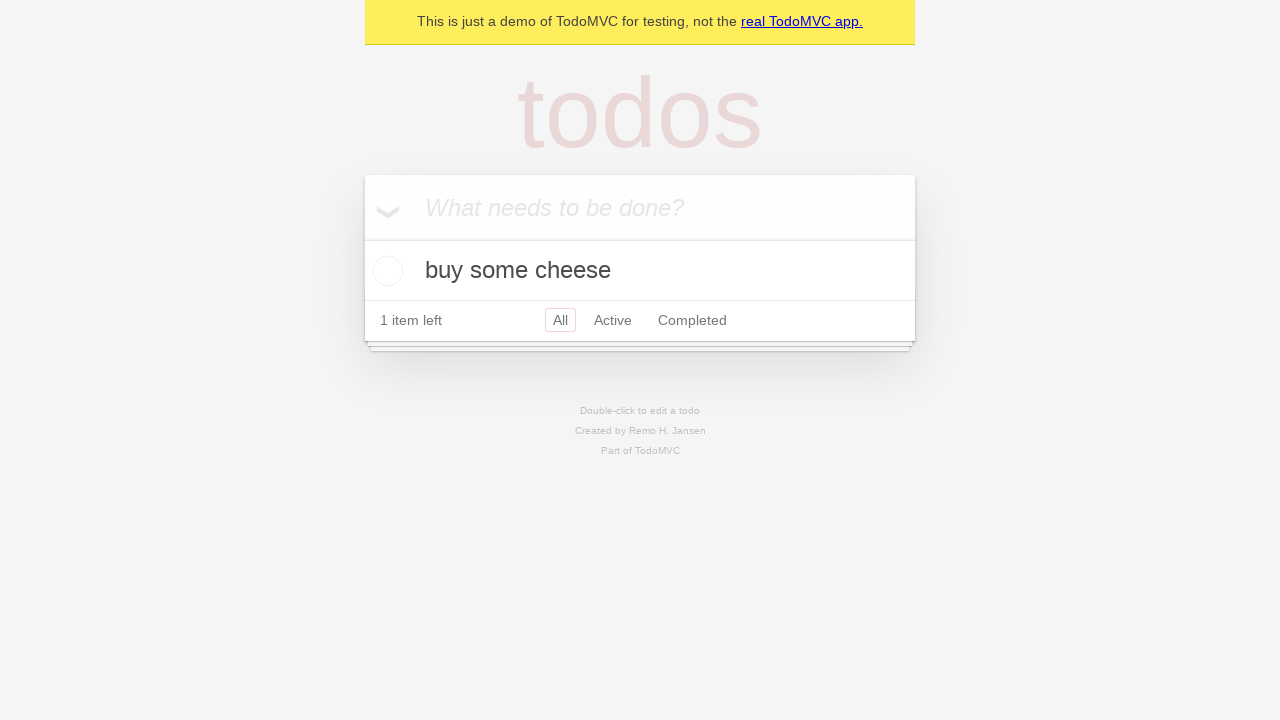

Filled todo input with 'feed the cat' on internal:attr=[placeholder="What needs to be done?"i]
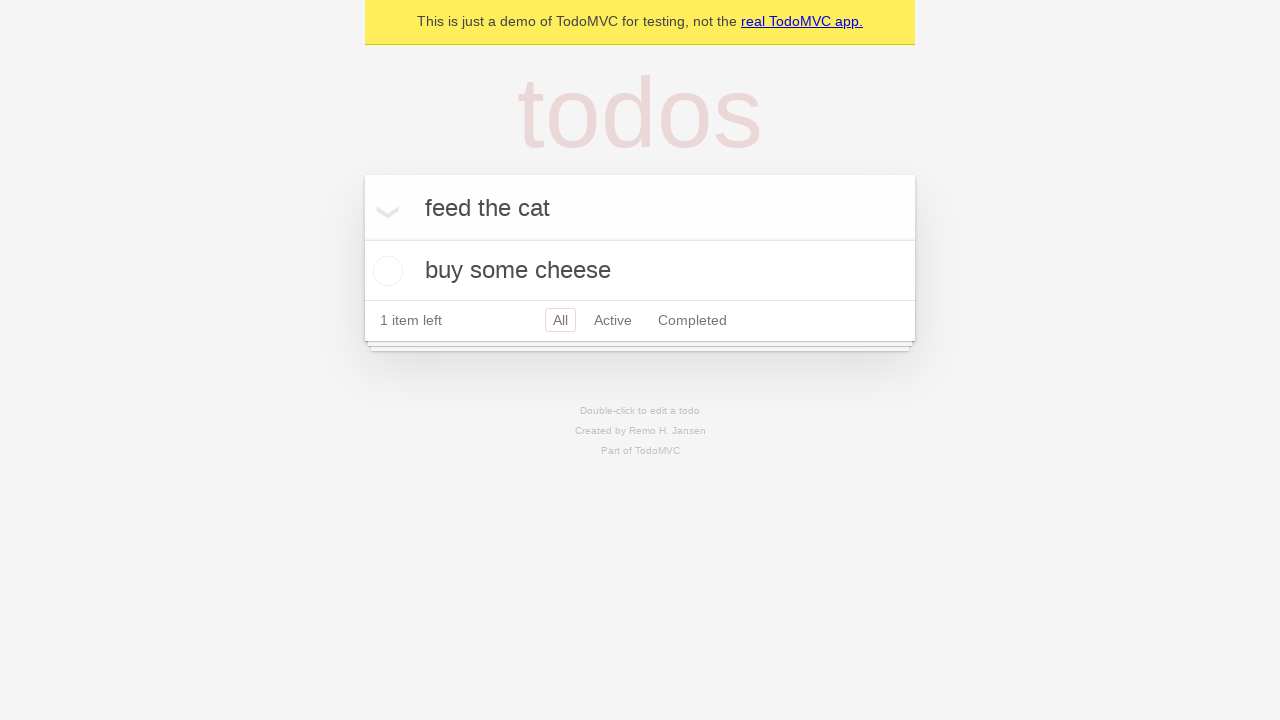

Pressed Enter to create todo 'feed the cat' on internal:attr=[placeholder="What needs to be done?"i]
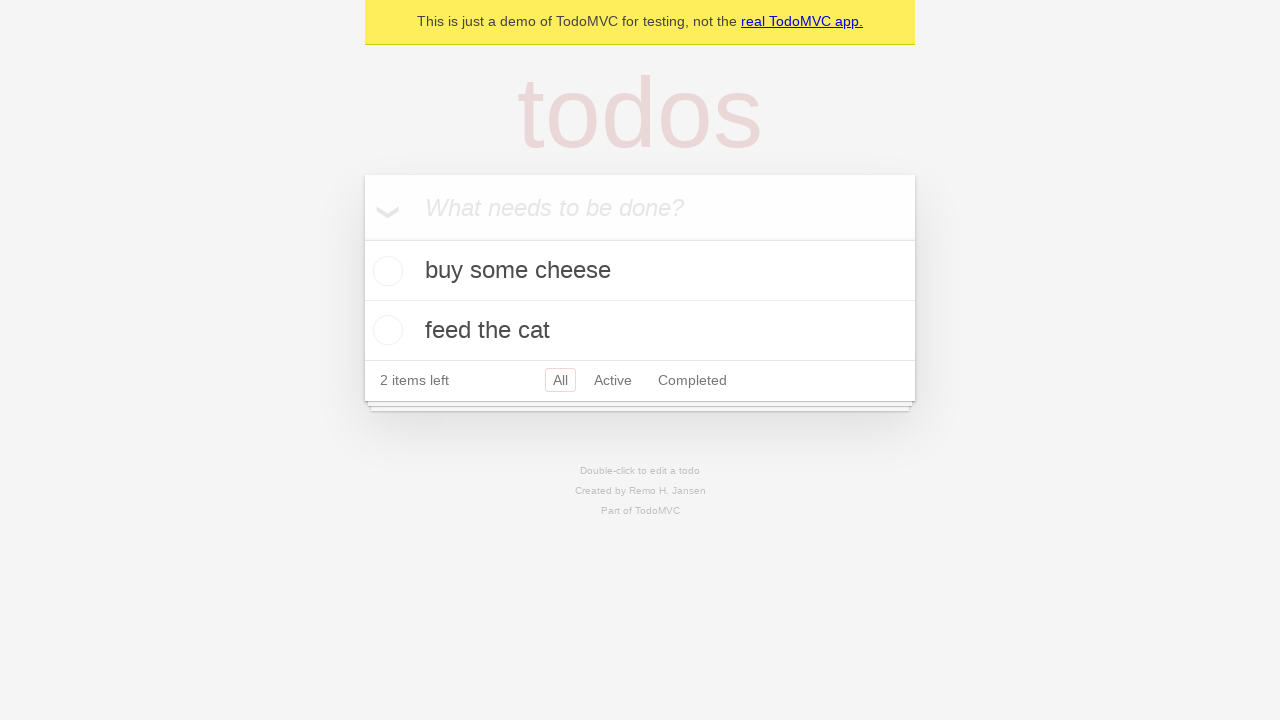

Filled todo input with 'book a doctors appointment' on internal:attr=[placeholder="What needs to be done?"i]
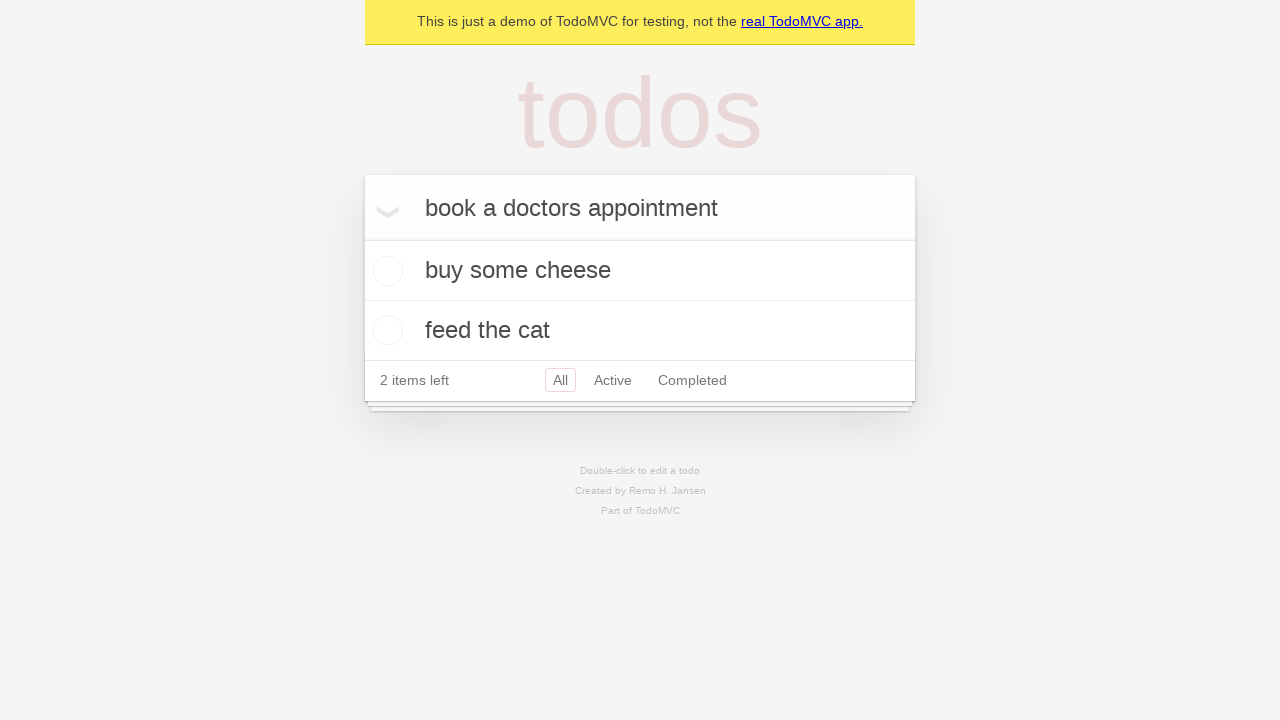

Pressed Enter to create todo 'book a doctors appointment' on internal:attr=[placeholder="What needs to be done?"i]
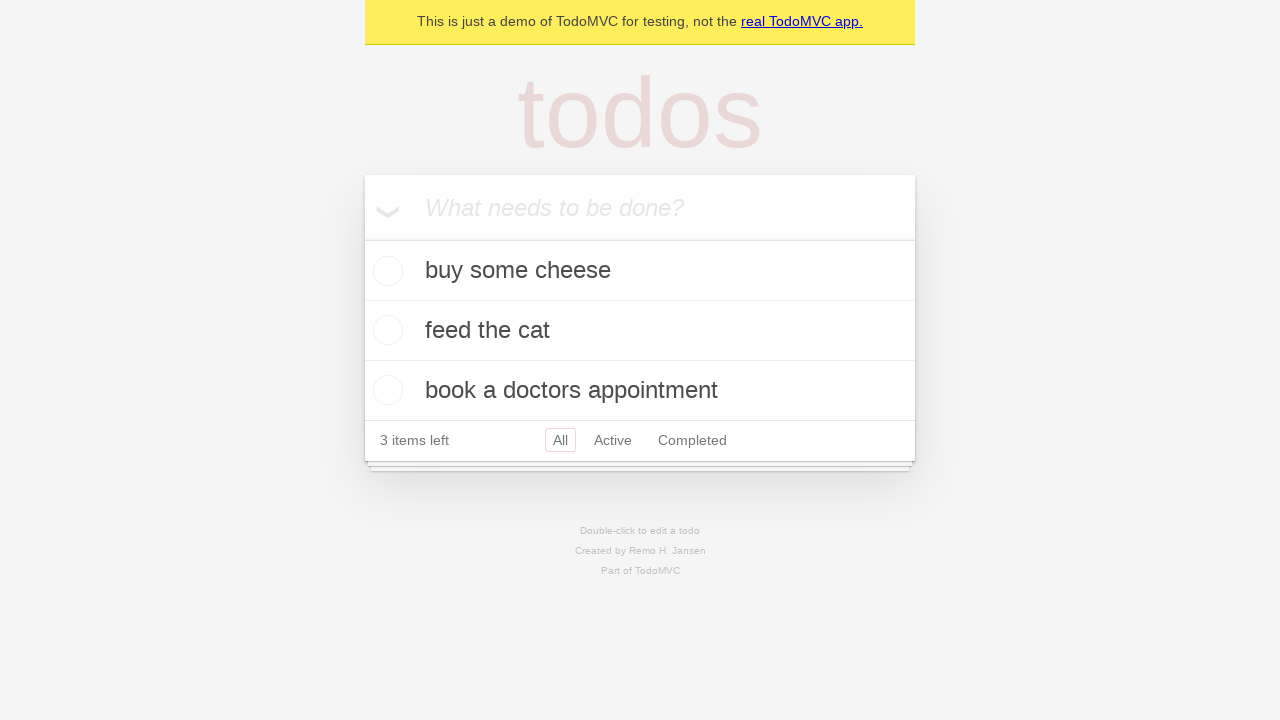

Waited for all three todo items to load
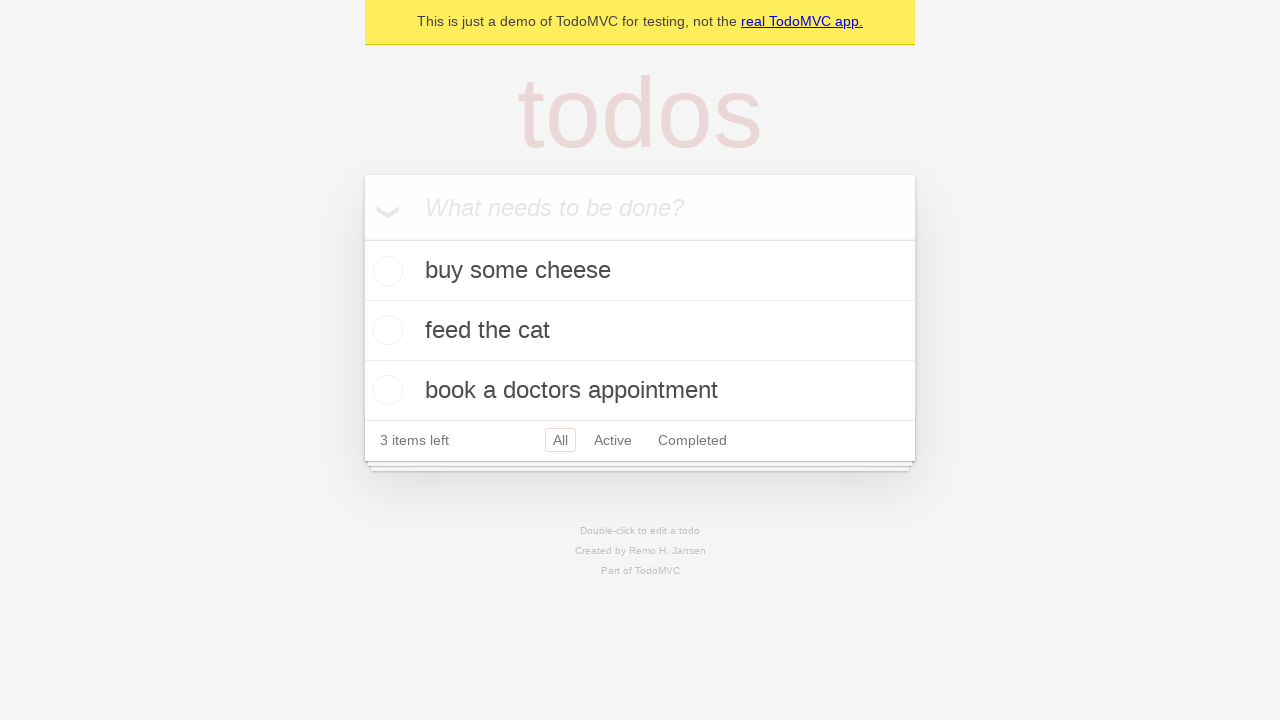

Checked the first todo item as completed at (385, 271) on .todo-list li .toggle >> nth=0
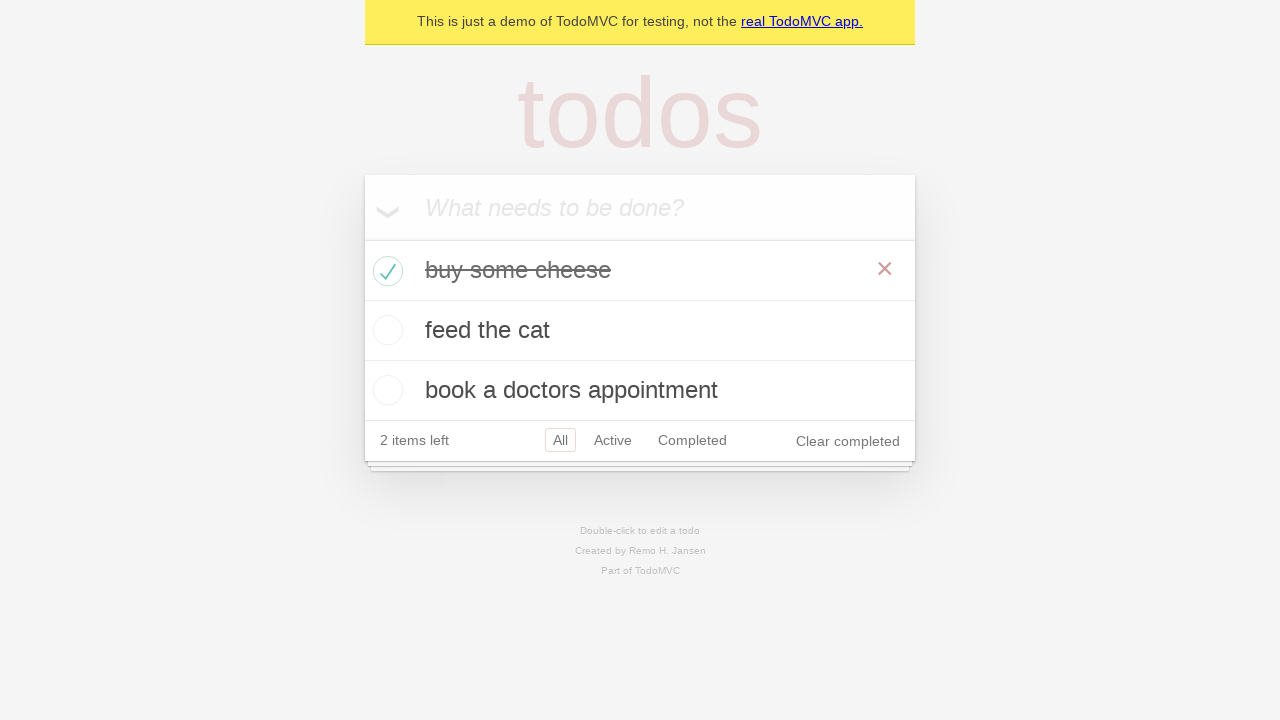

Clicked 'Clear completed' button to remove completed todo at (848, 441) on internal:role=button[name="Clear completed"i]
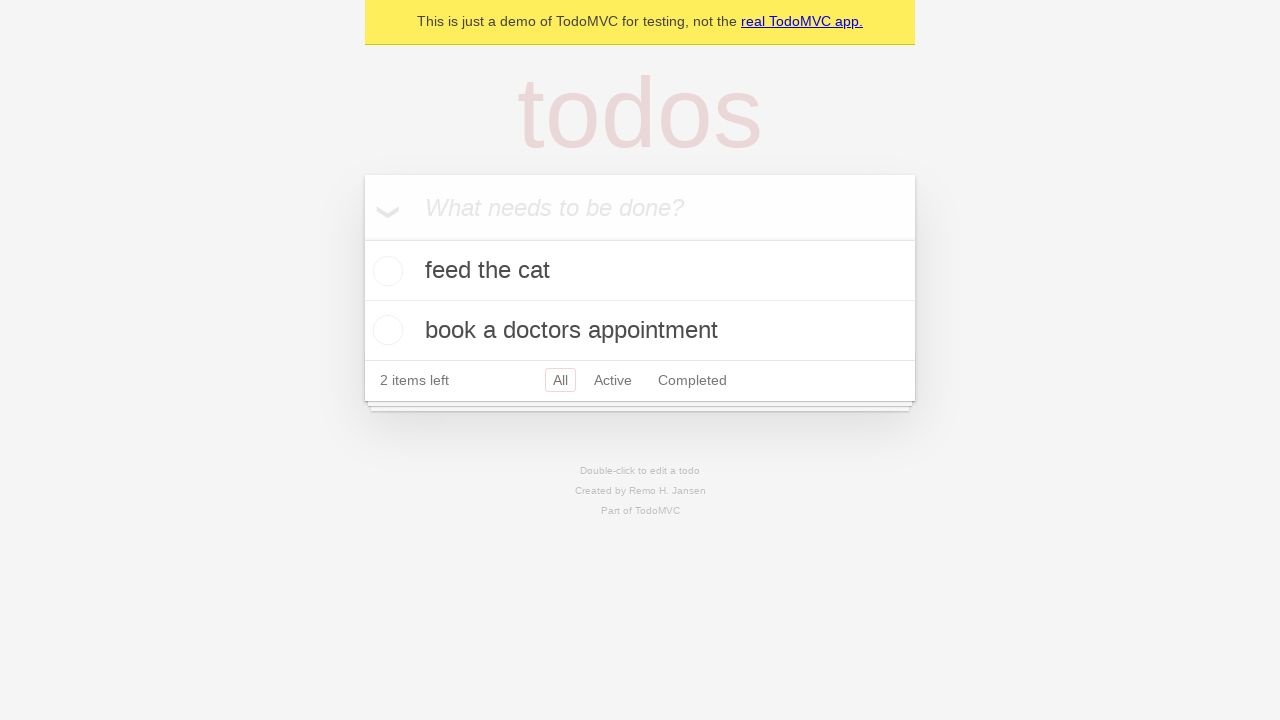

Waited for 'Clear completed' button to become hidden
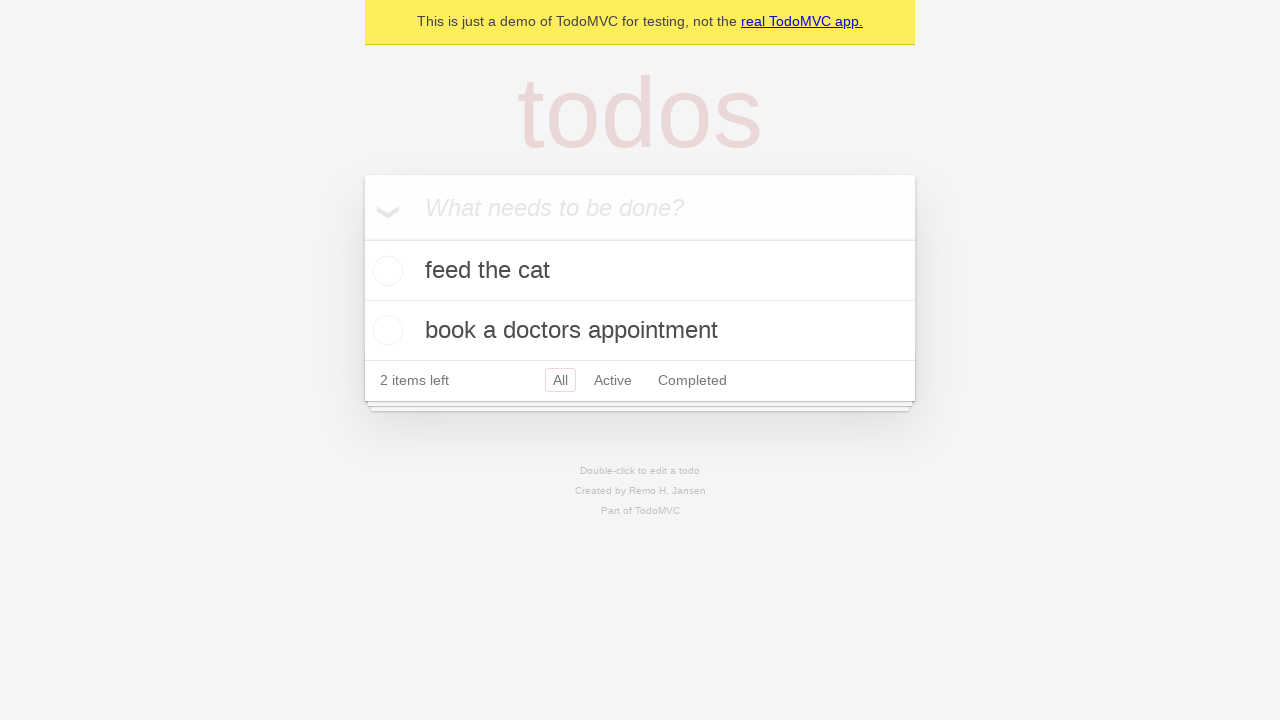

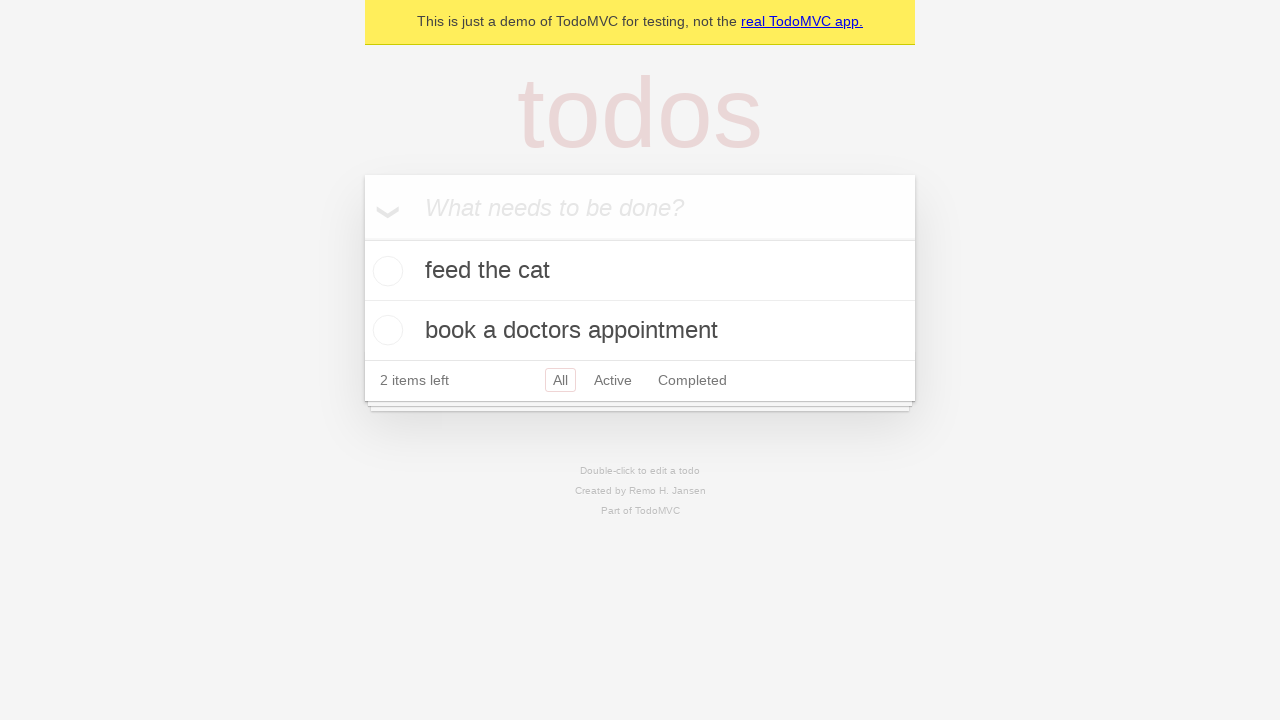